Tests horizontal slider by setting a value

Starting URL: https://the-internet.herokuapp.com/horizontal_slider

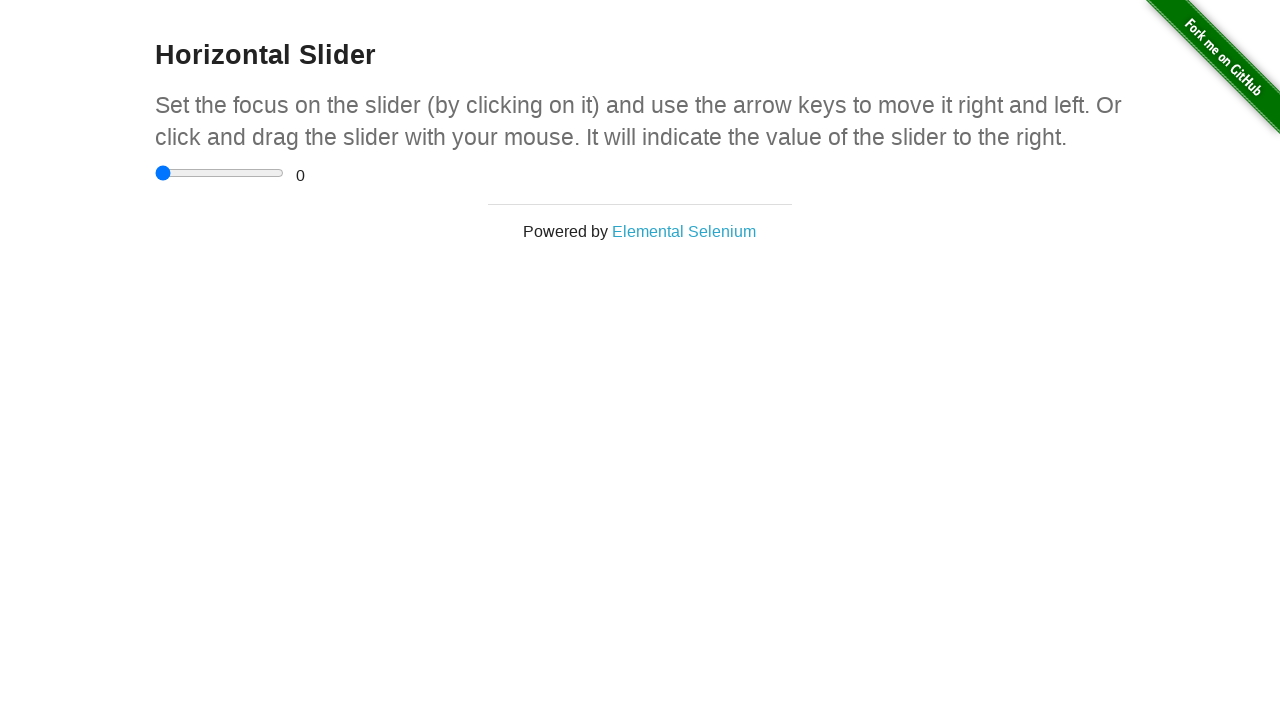

Set horizontal slider value to 2.5 on input[type='range']
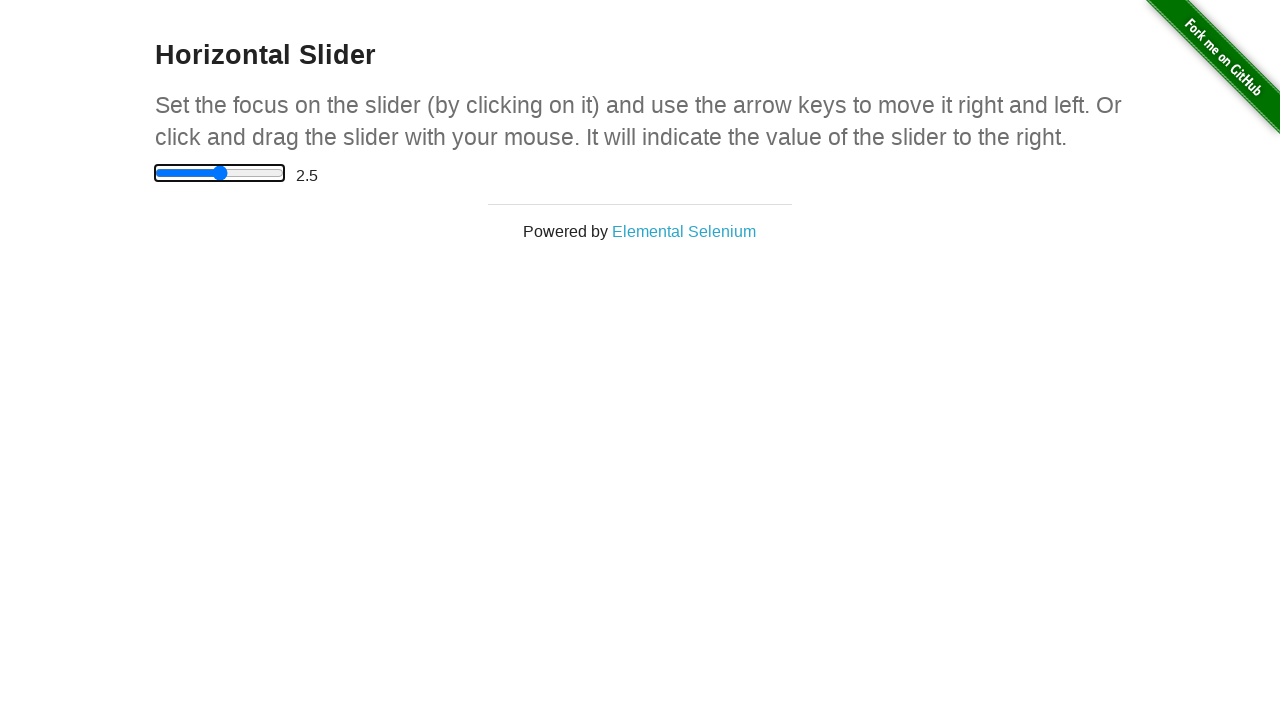

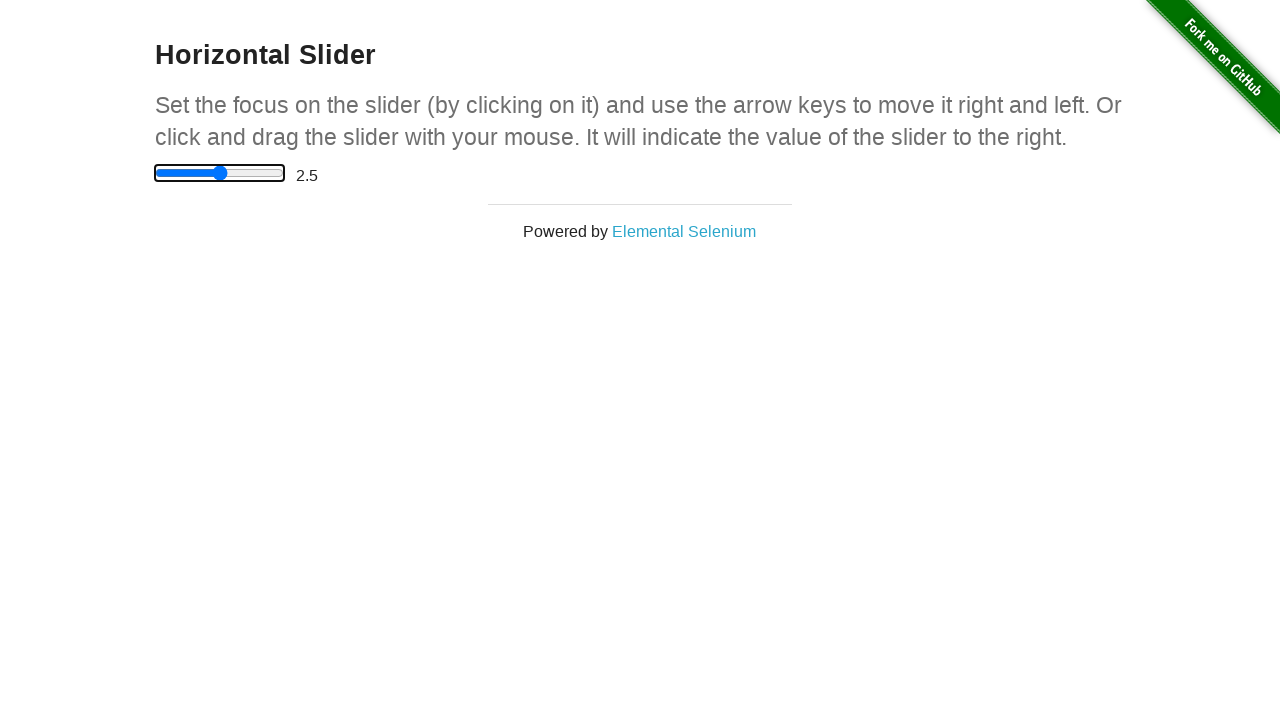